Tests right-click functionality by performing a right-click on the A/B Testing link

Starting URL: https://practice.cydeo.com/

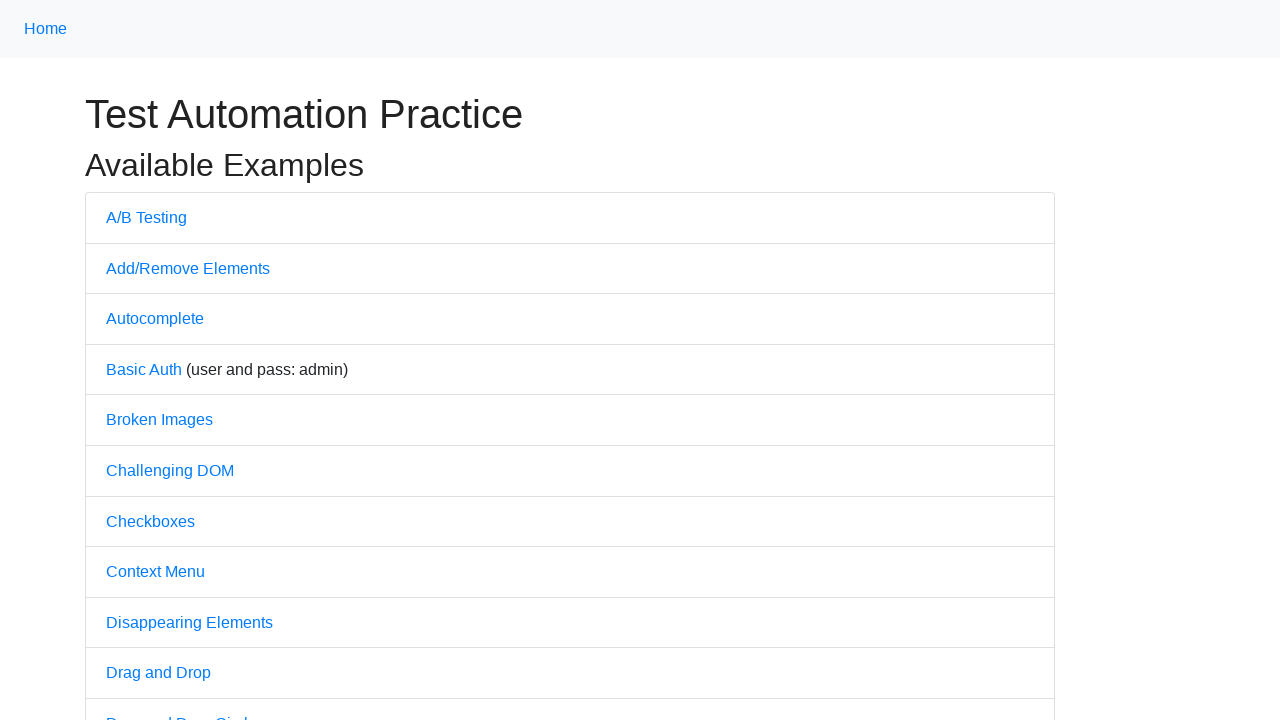

Right-clicked on the A/B Testing link at (146, 217) on text='A/B Testing'
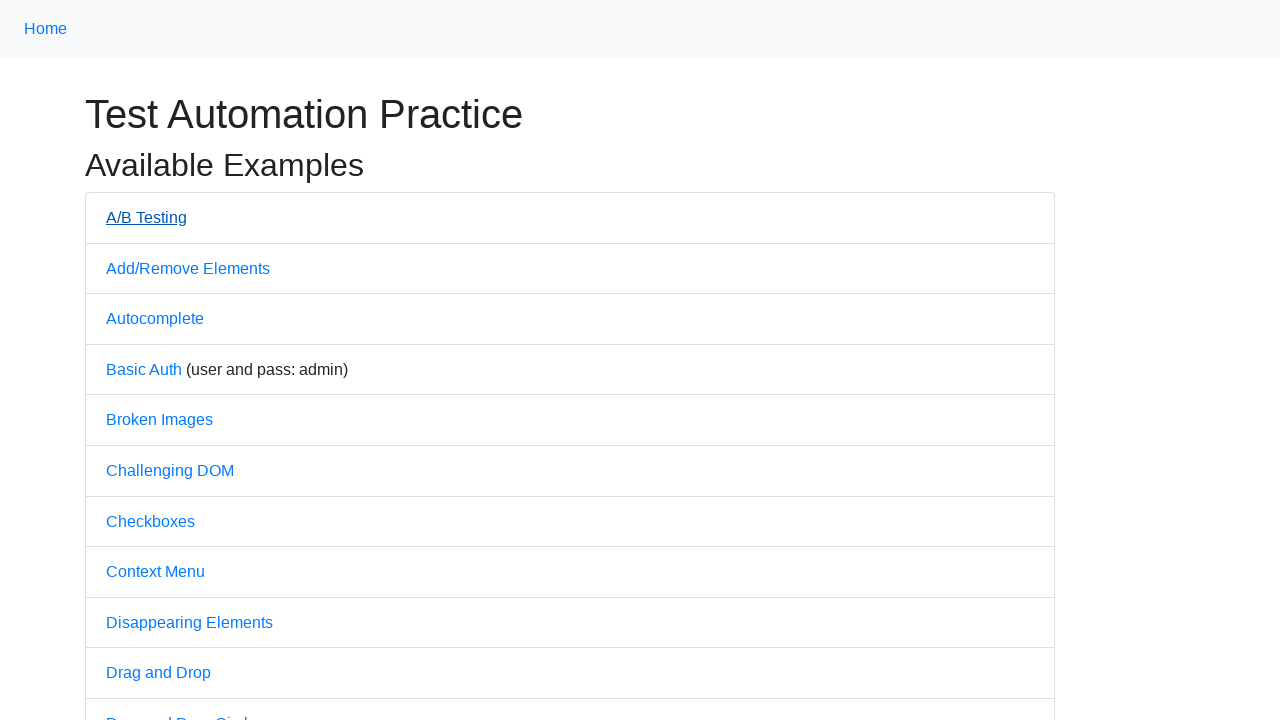

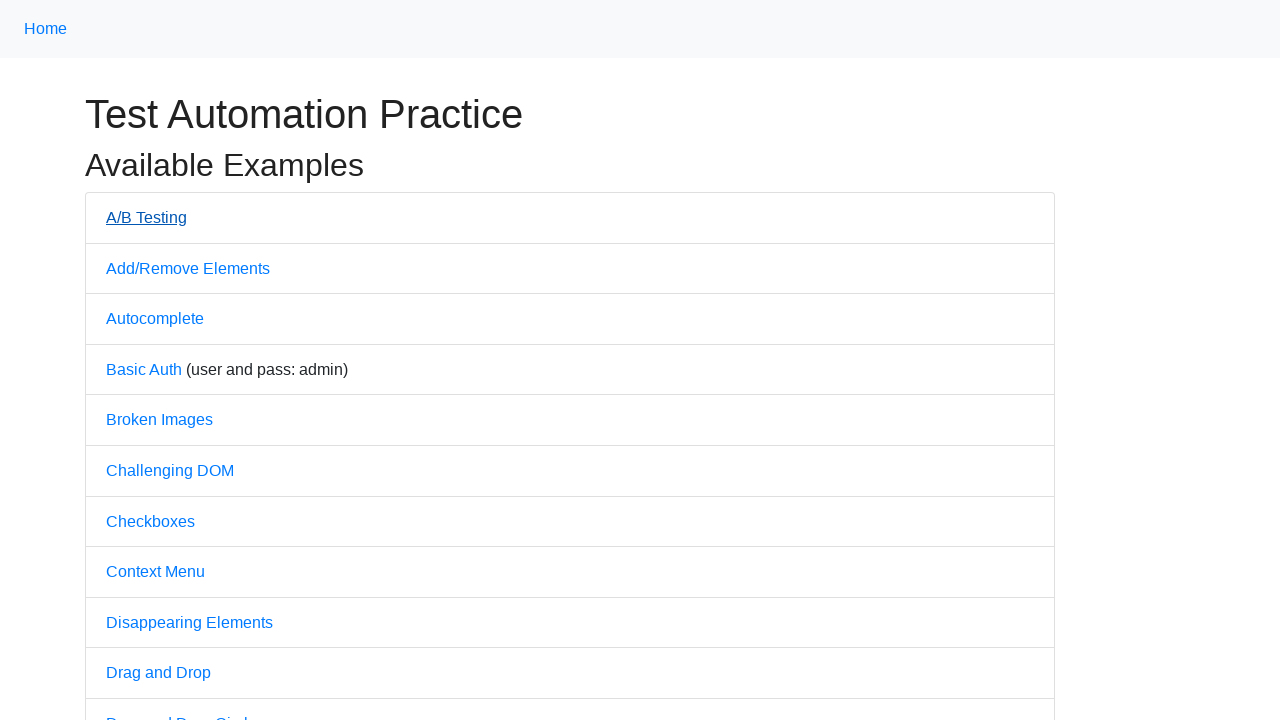